Navigates to the training support website homepage and clicks on the "About Us" link to verify navigation between pages

Starting URL: https://training-support.net

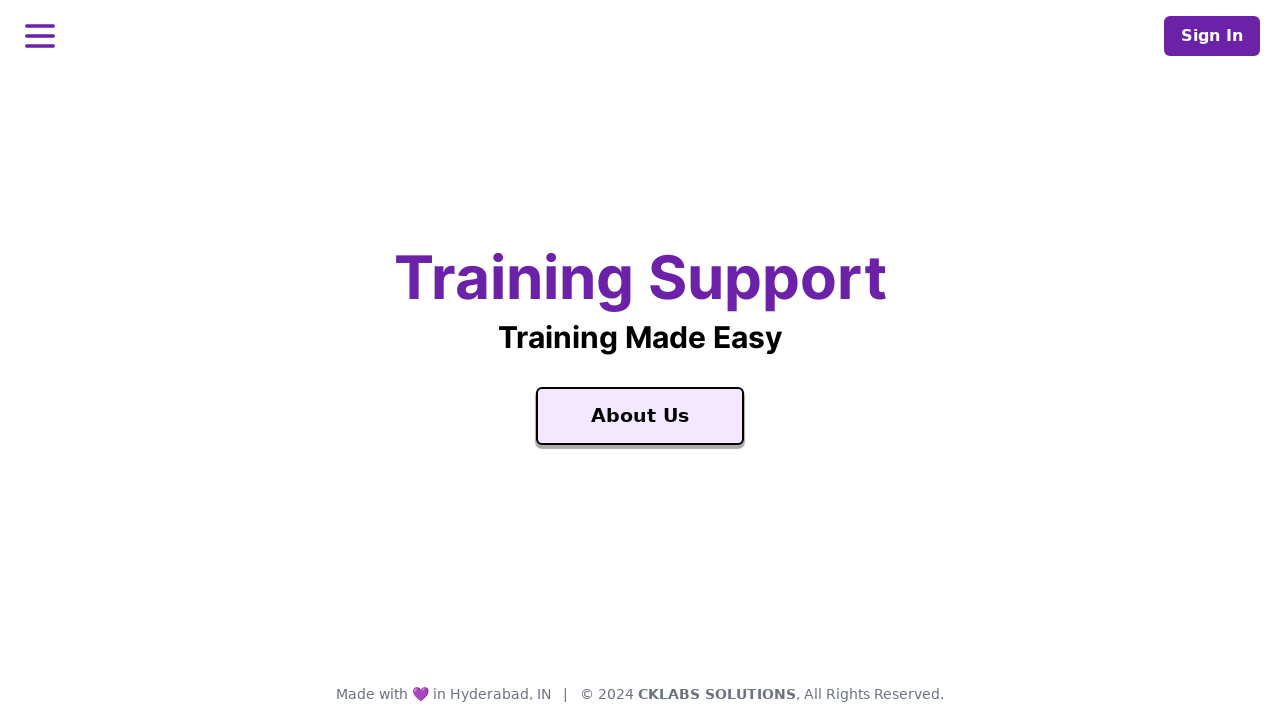

Navigated to training support website homepage
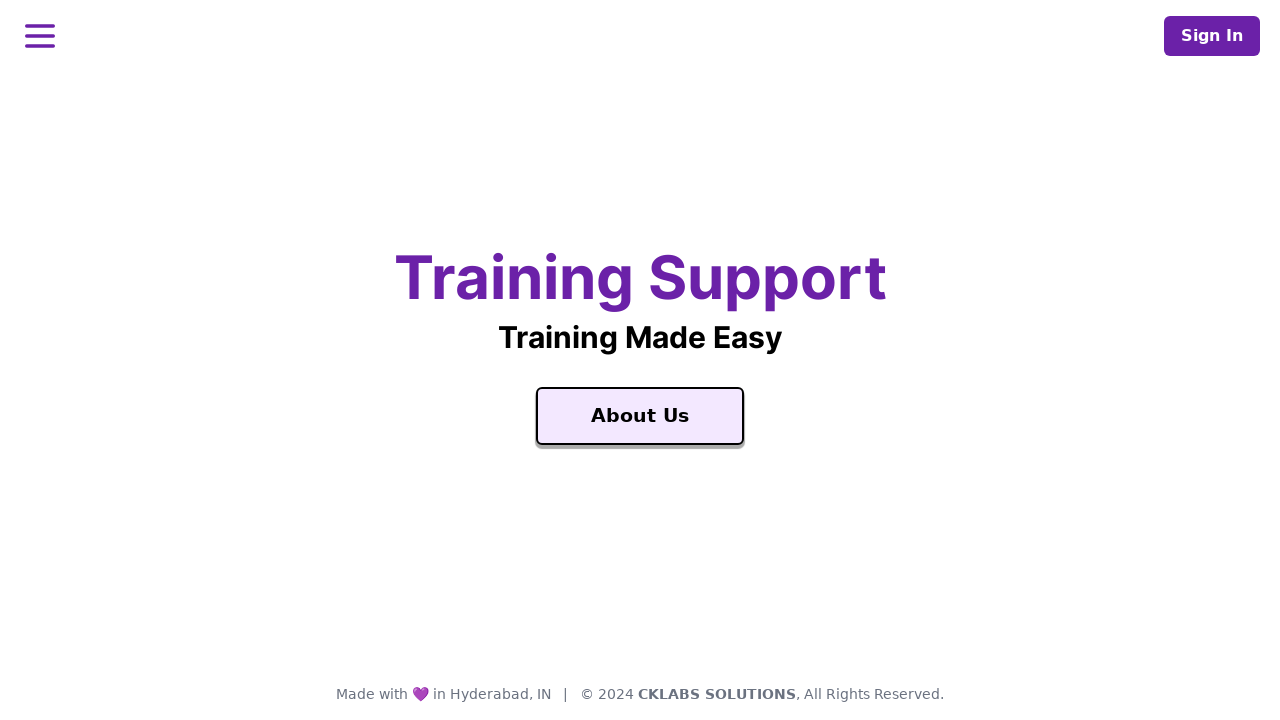

Clicked on the 'About Us' link at (640, 416) on a:text('About Us')
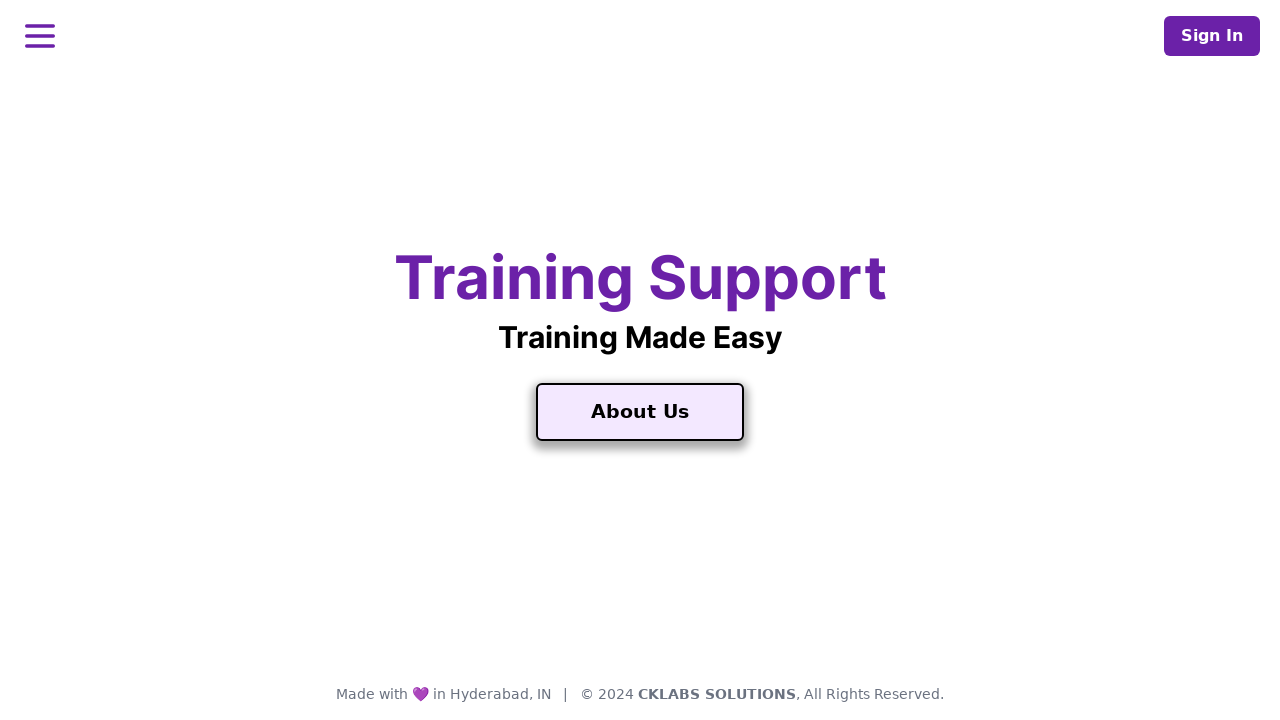

About Us page loaded successfully
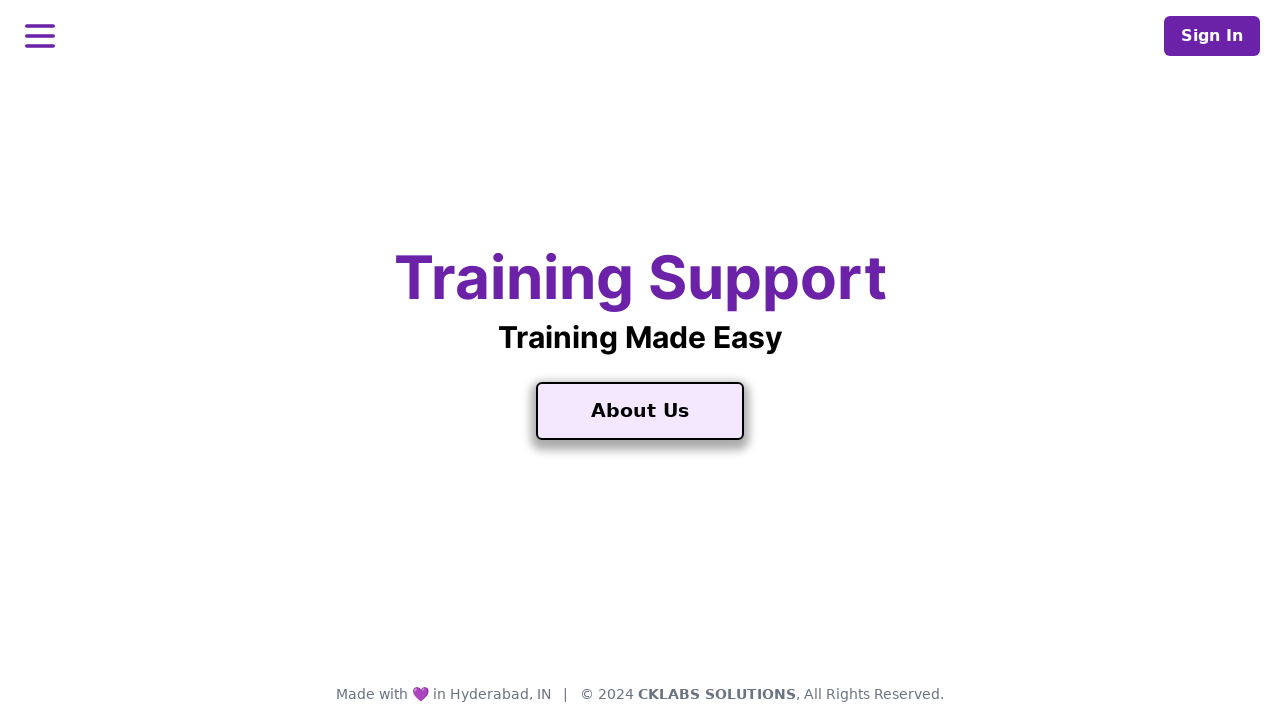

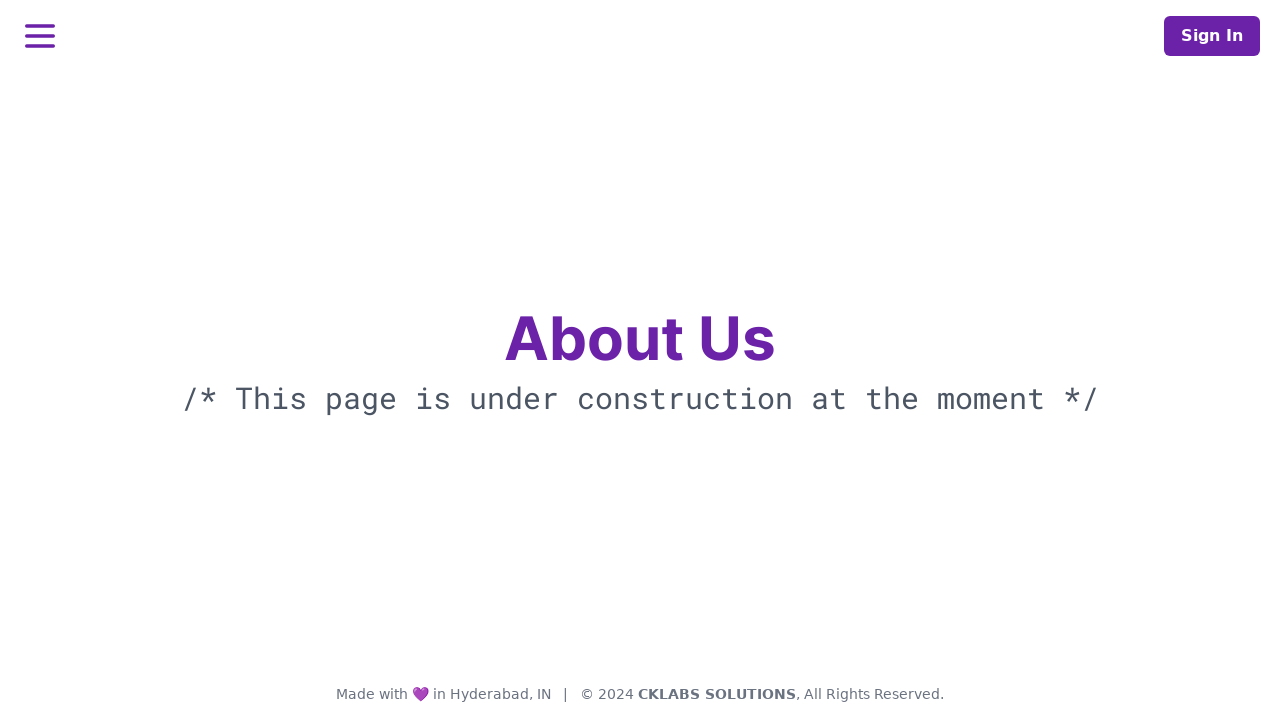